Tests valid login credentials on the demo login page and verifies successful navigation to secure page

Starting URL: https://the-internet.herokuapp.com/login

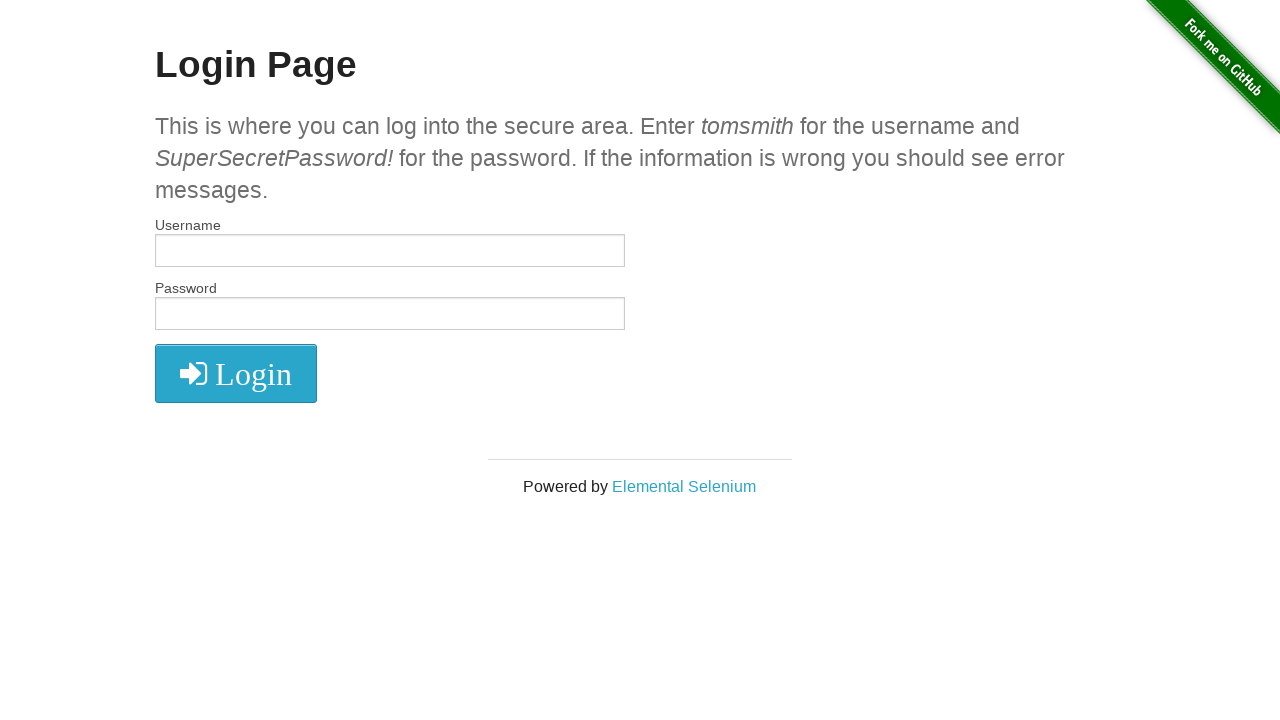

Filled username field with 'tomsmith' on #username
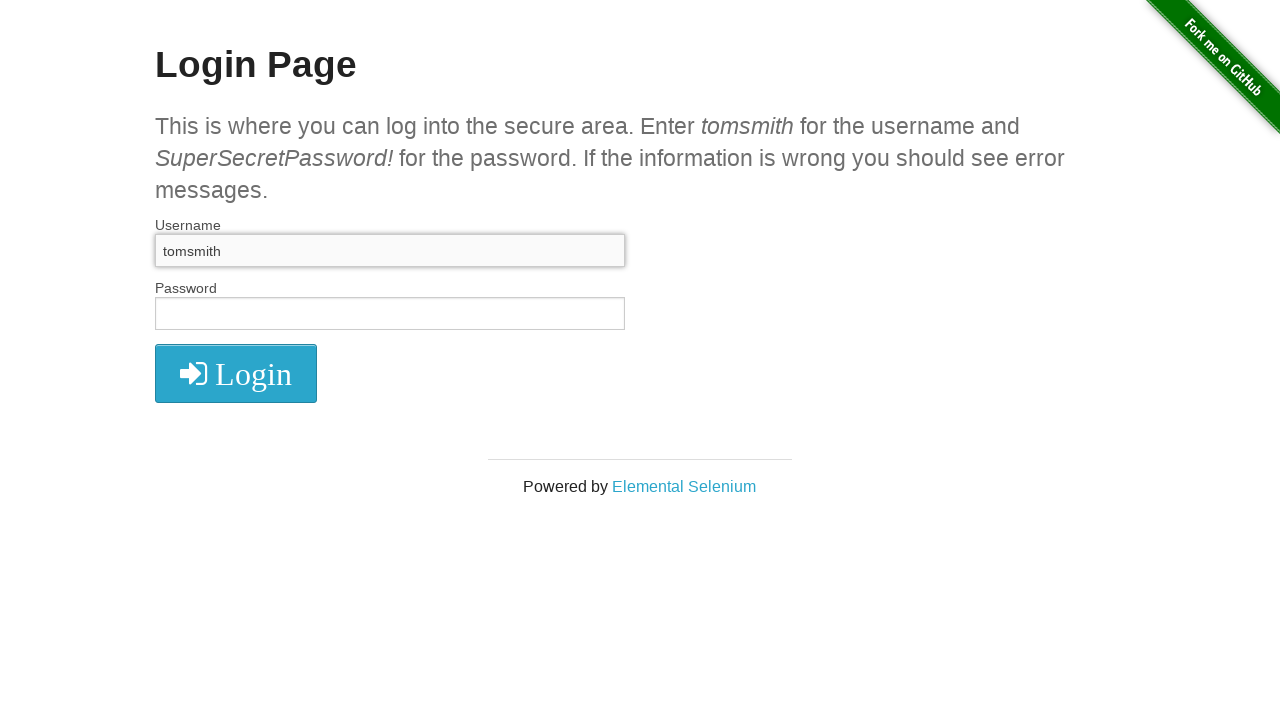

Filled password field with valid credentials on #password
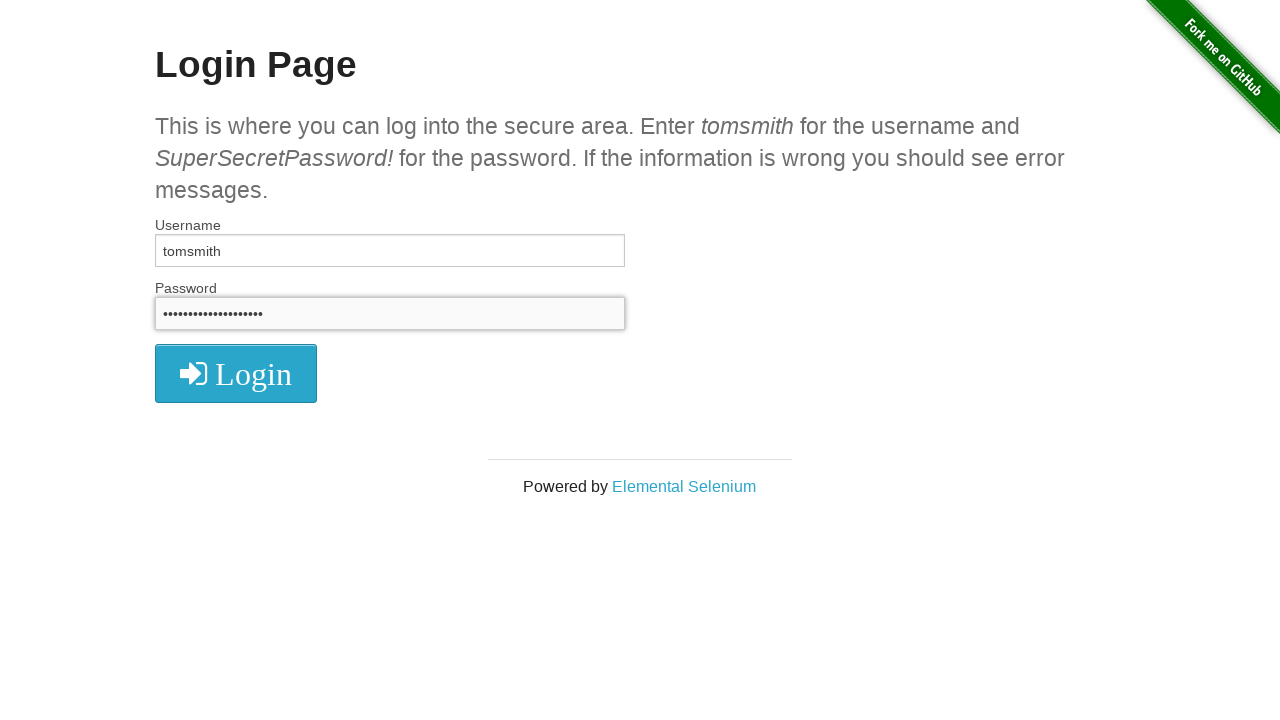

Clicked login button at (236, 374) on xpath=//i[contains(text(),'Login')]
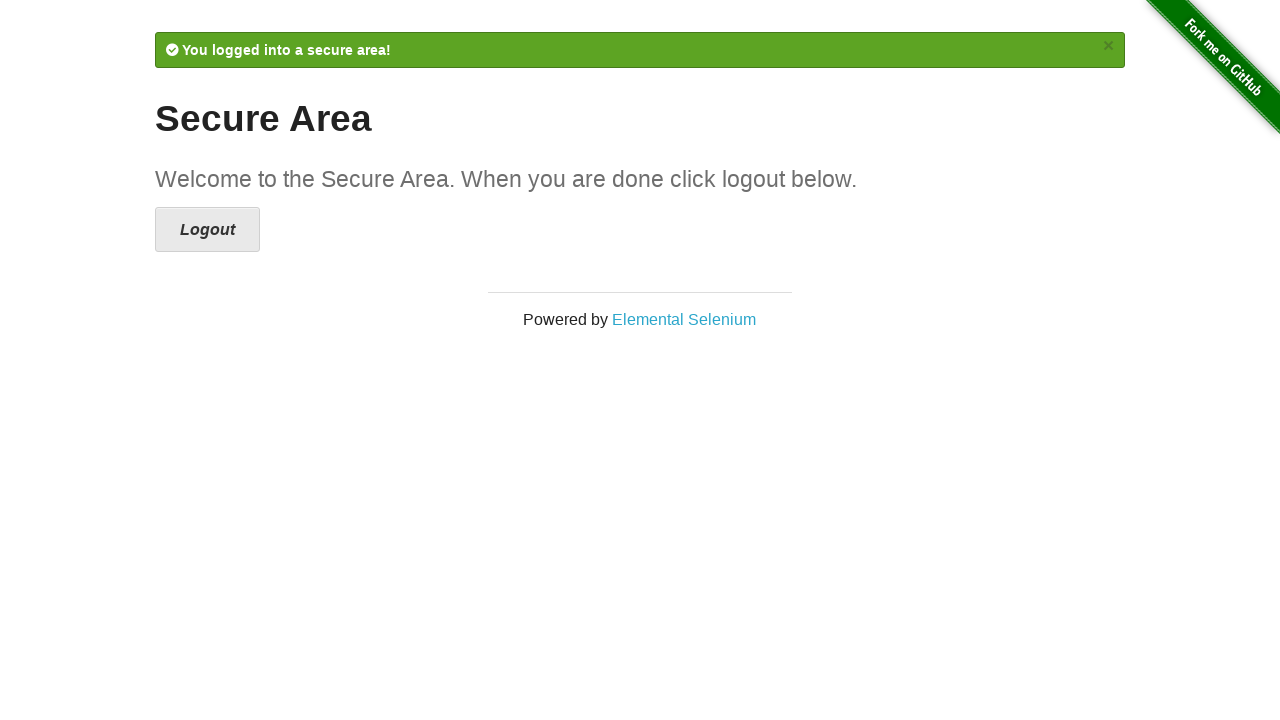

Successfully navigated to secure page after login
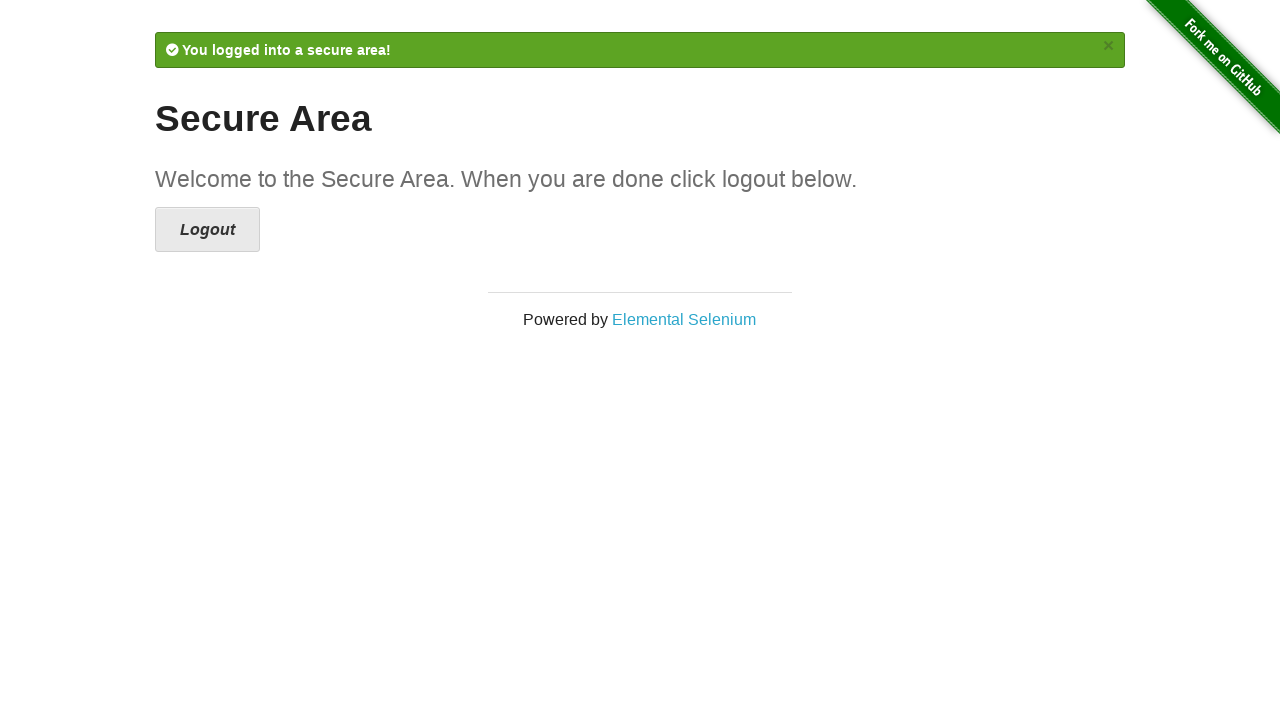

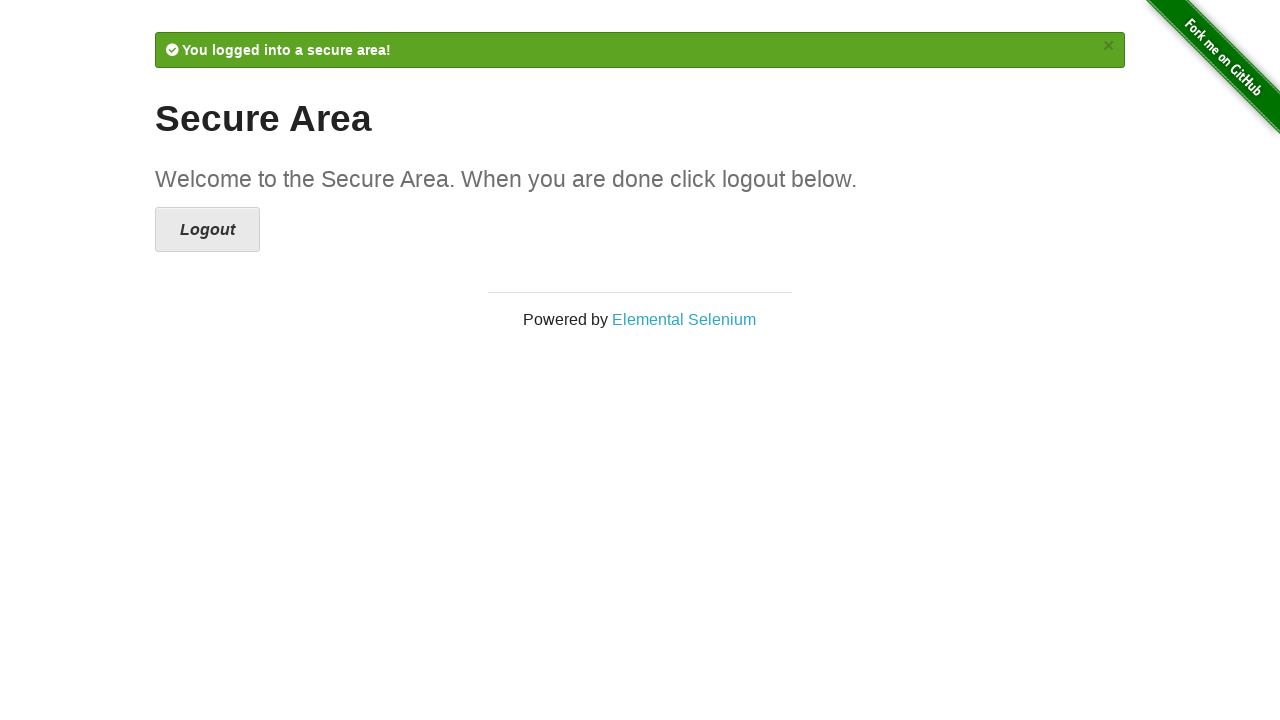